Tests an explicit wait scenario where the user must wait for a price to change to $100 before clicking a book button, then solves a math problem by calculating log of a value and submitting the answer

Starting URL: http://suninjuly.github.io/explicit_wait2.html

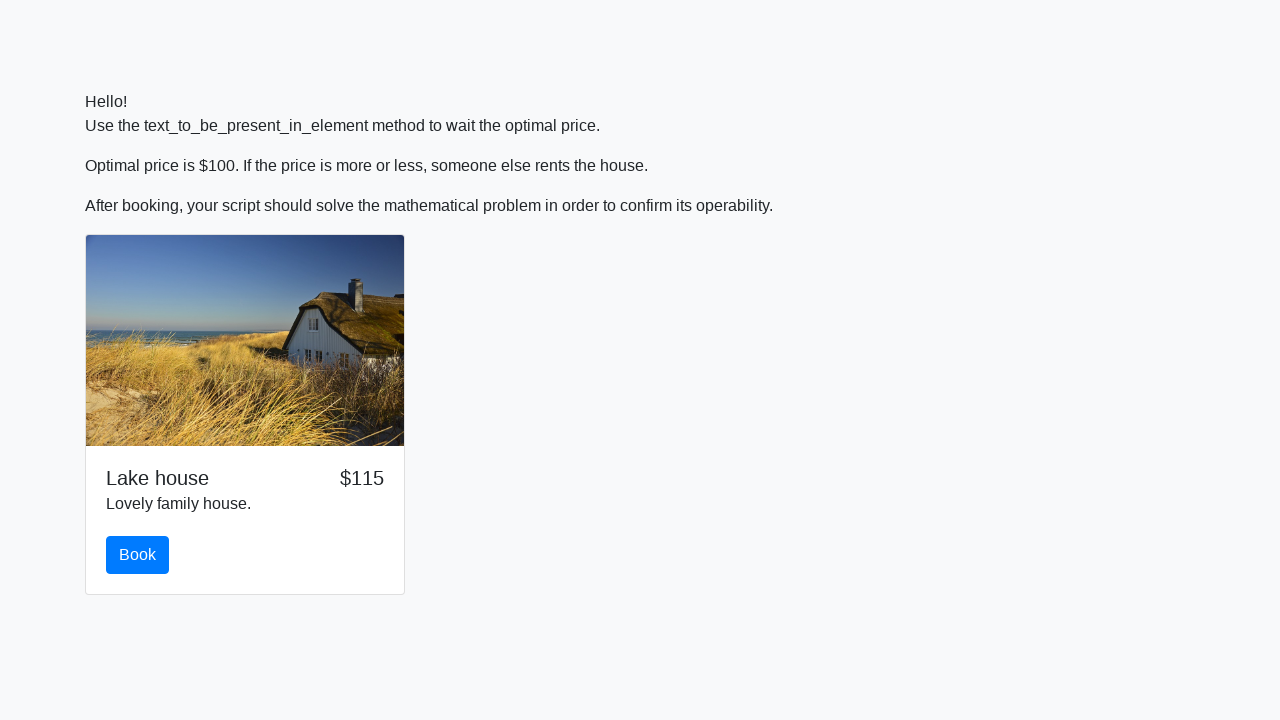

Waited for price to change to $100
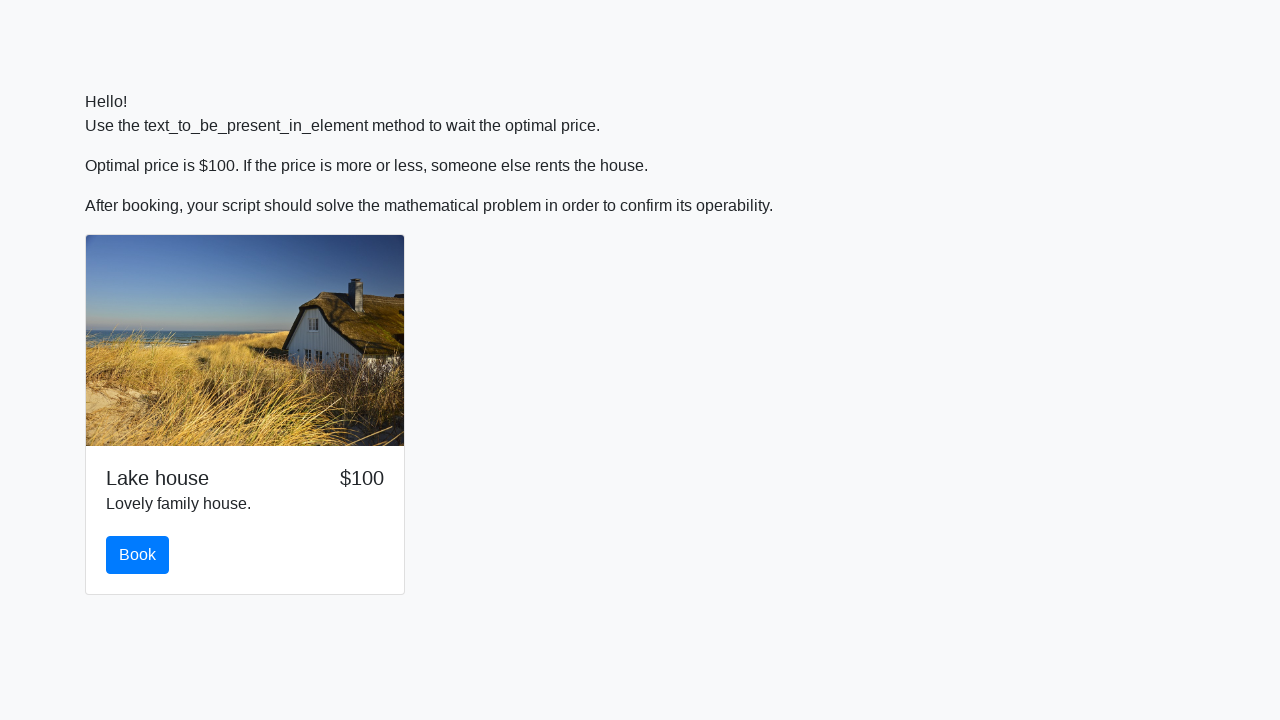

Clicked book button at (138, 555) on #book
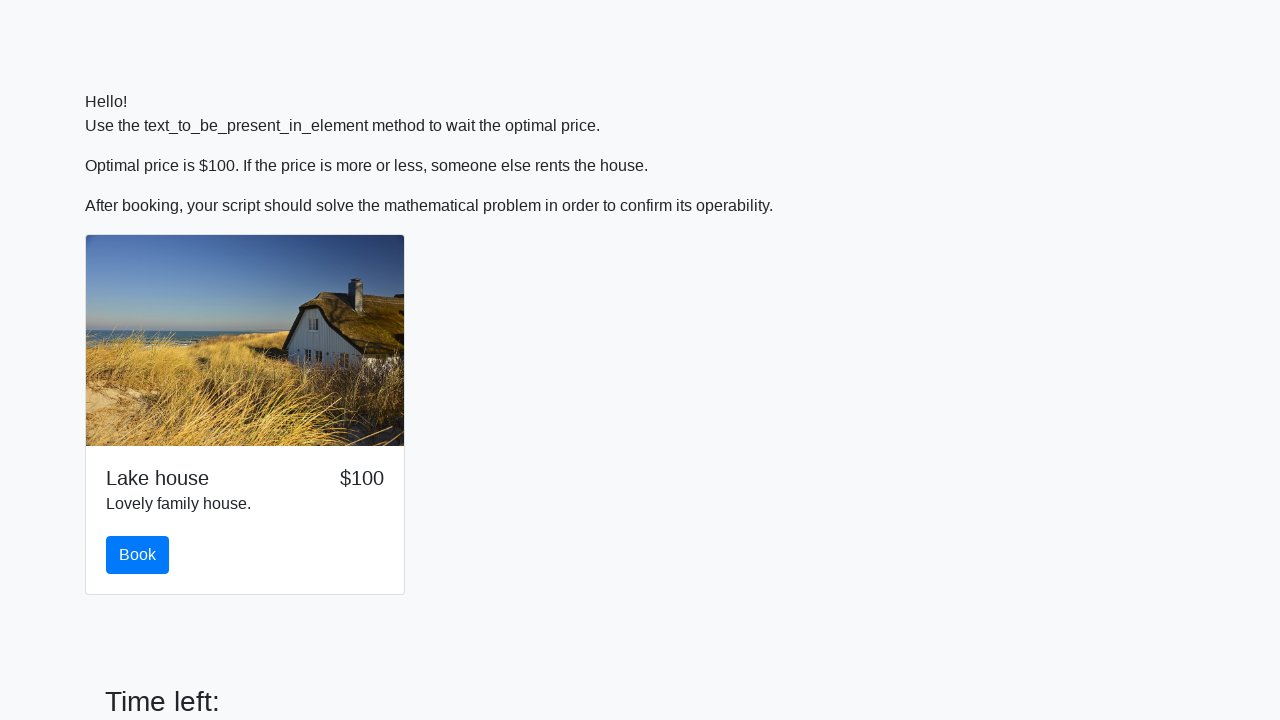

Retrieved input value for calculation
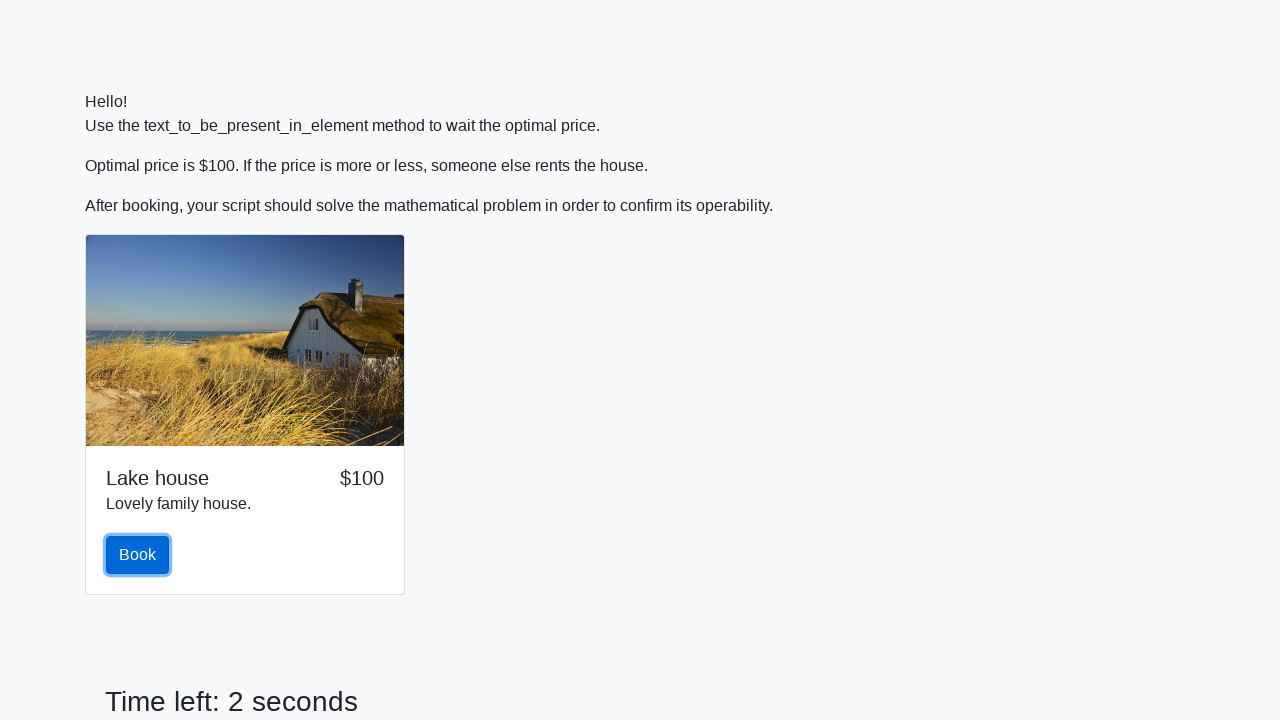

Calculated answer using logarithm formula
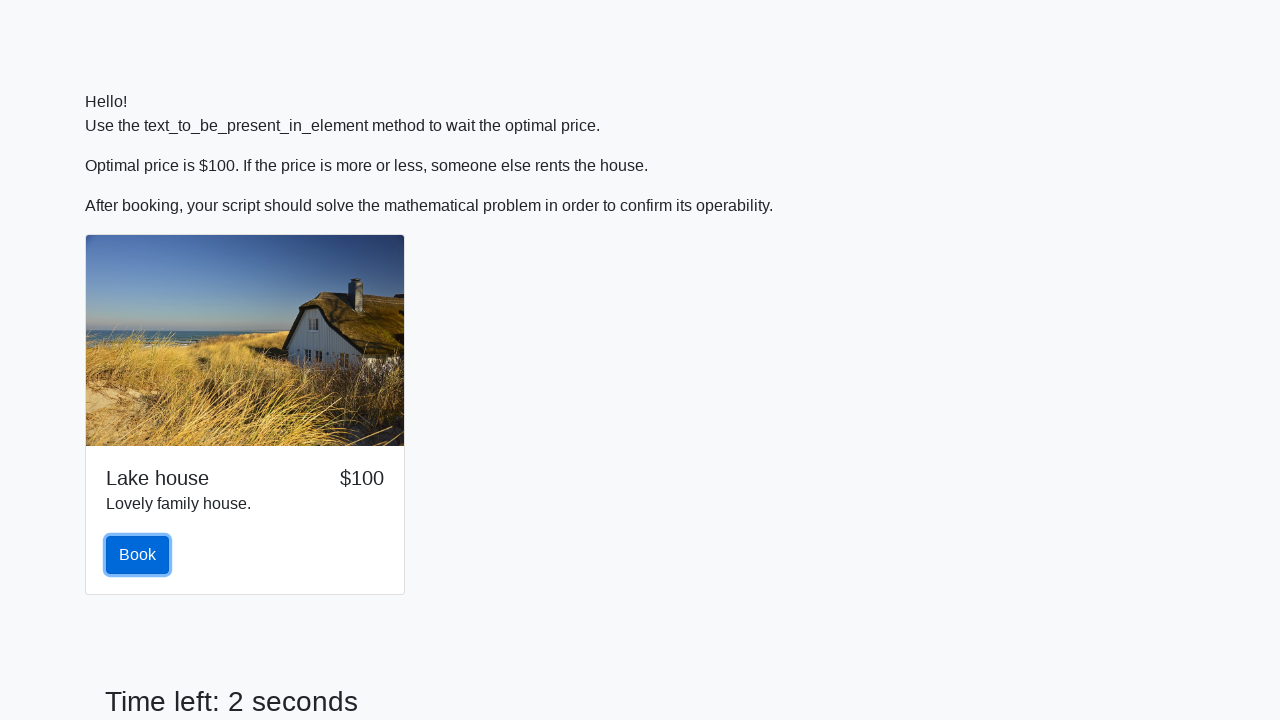

Filled answer field with calculated value on #answer
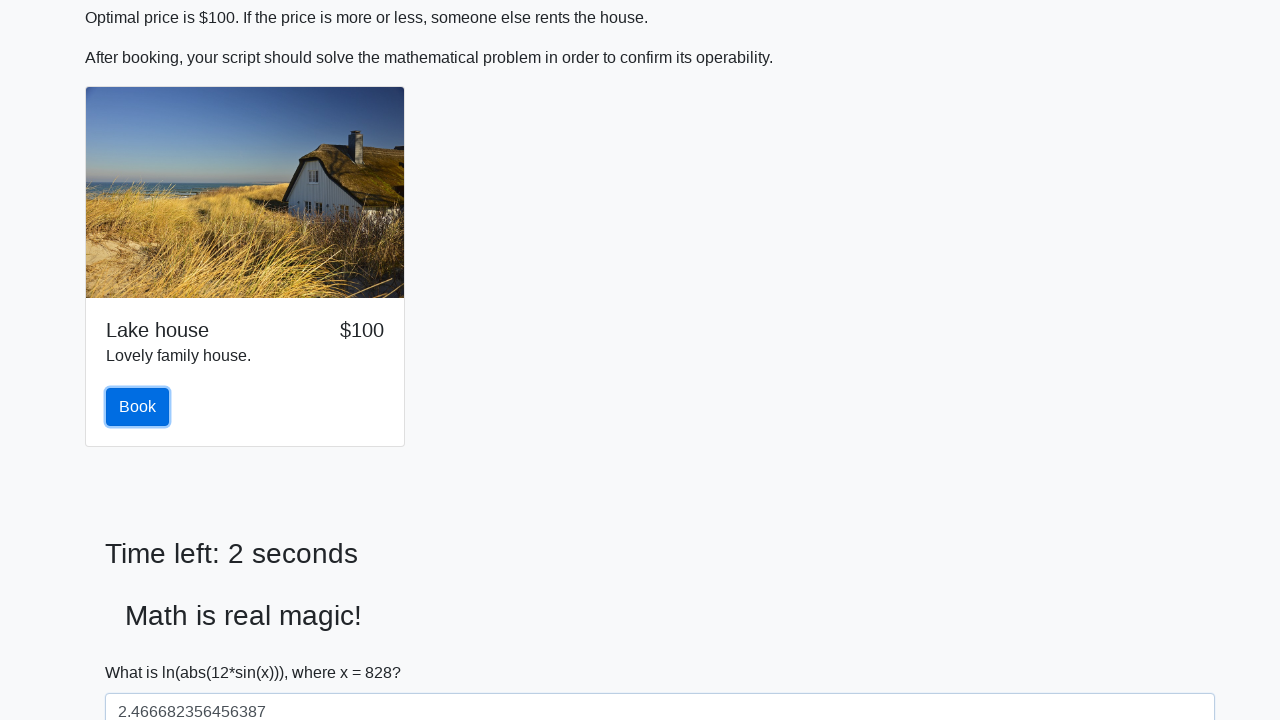

Clicked solve button to submit answer at (143, 651) on #solve
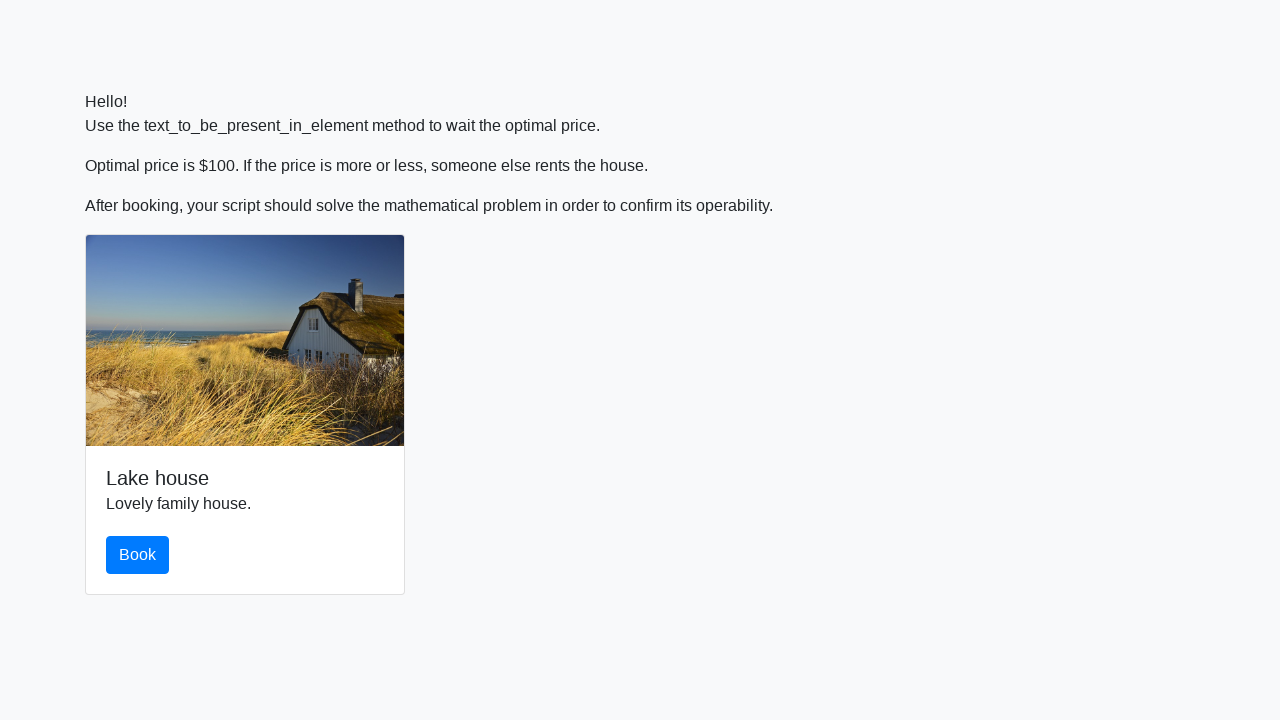

Set up dialog handler to accept alerts
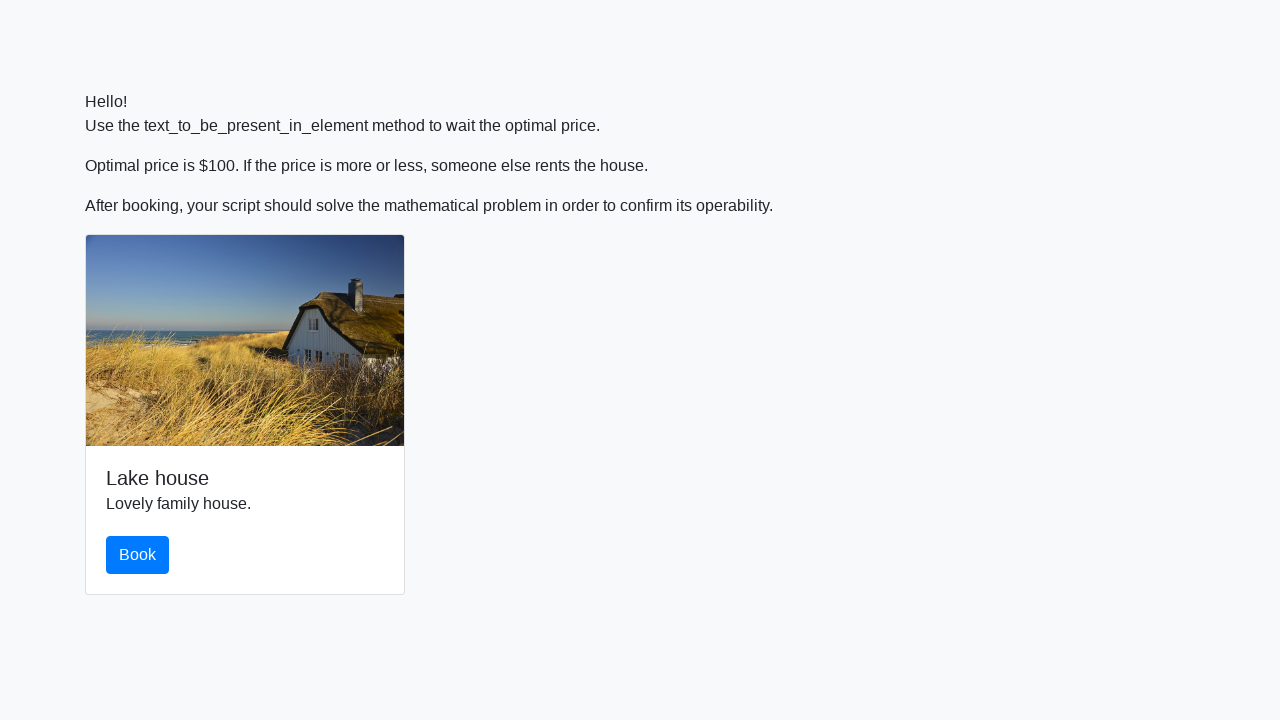

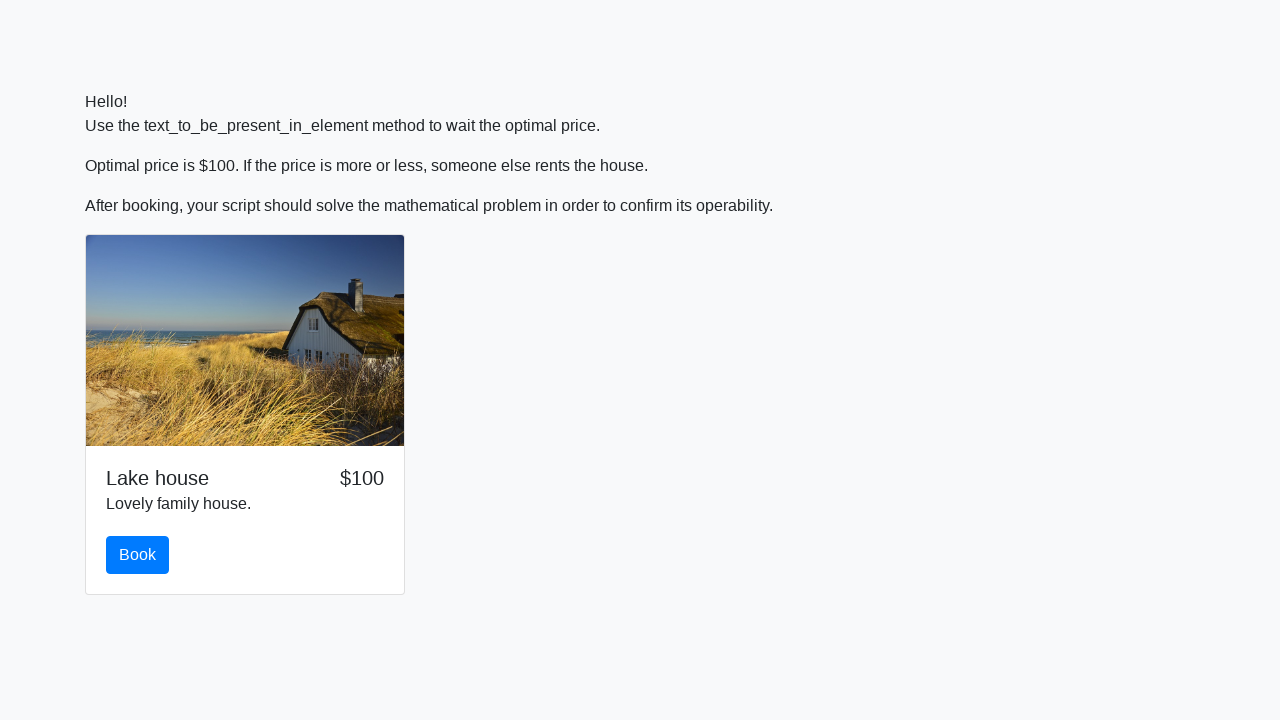